Tests the dismiss functionality of a JavaScript confirm dialog by clicking a button that triggers an alert and then dismissing it

Starting URL: https://rahulshettyacademy.com/AutomationPractice/

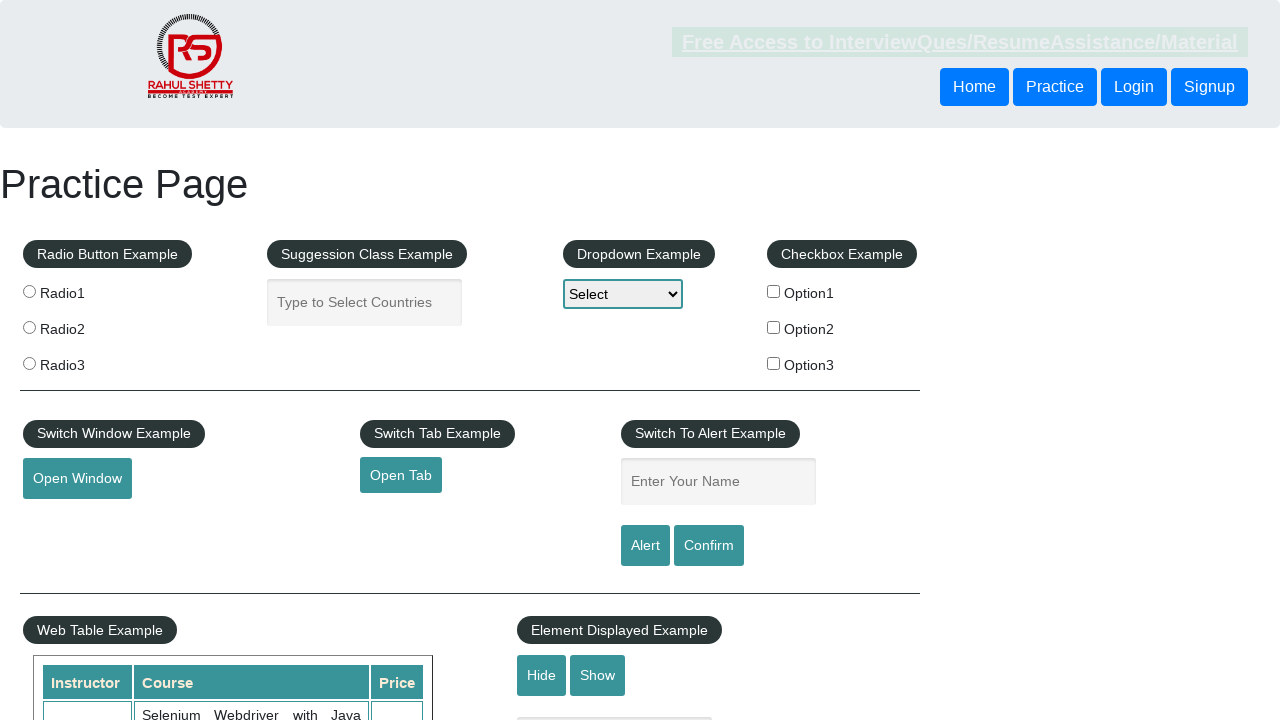

Set up dialog handler to dismiss confirm dialogs
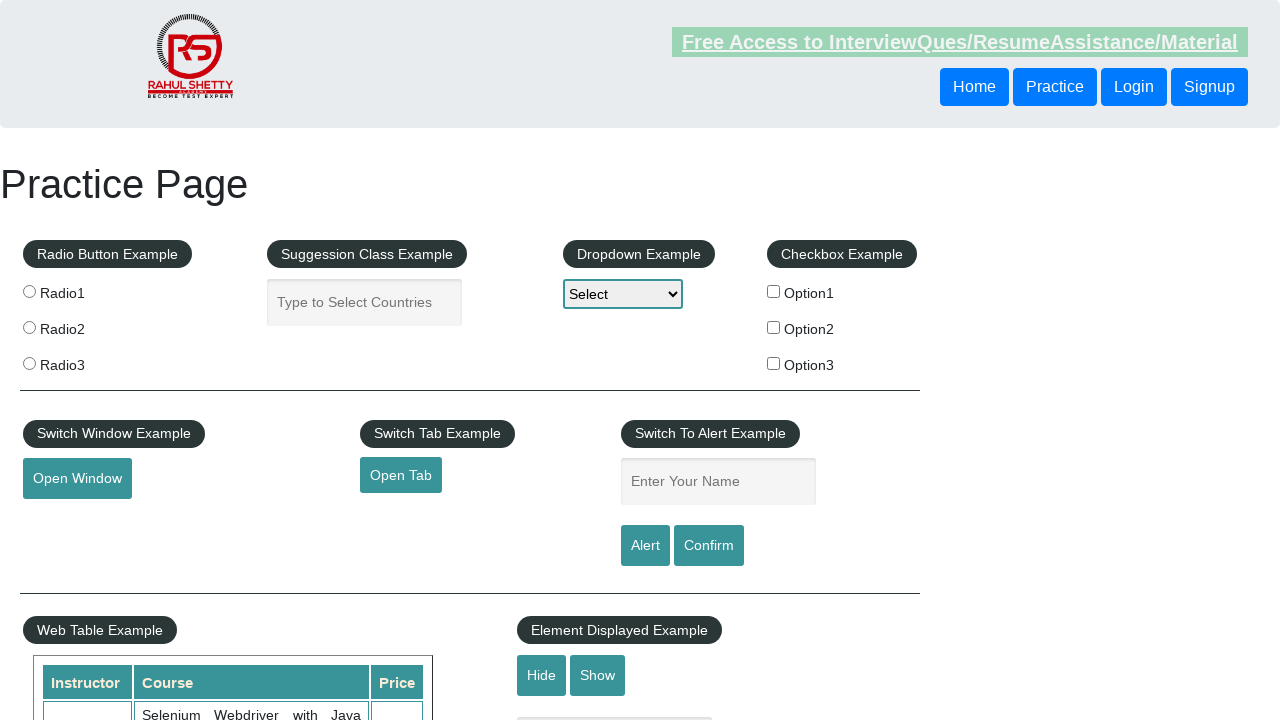

Clicked the confirm button to trigger the dialog at (709, 546) on input#confirmbtn
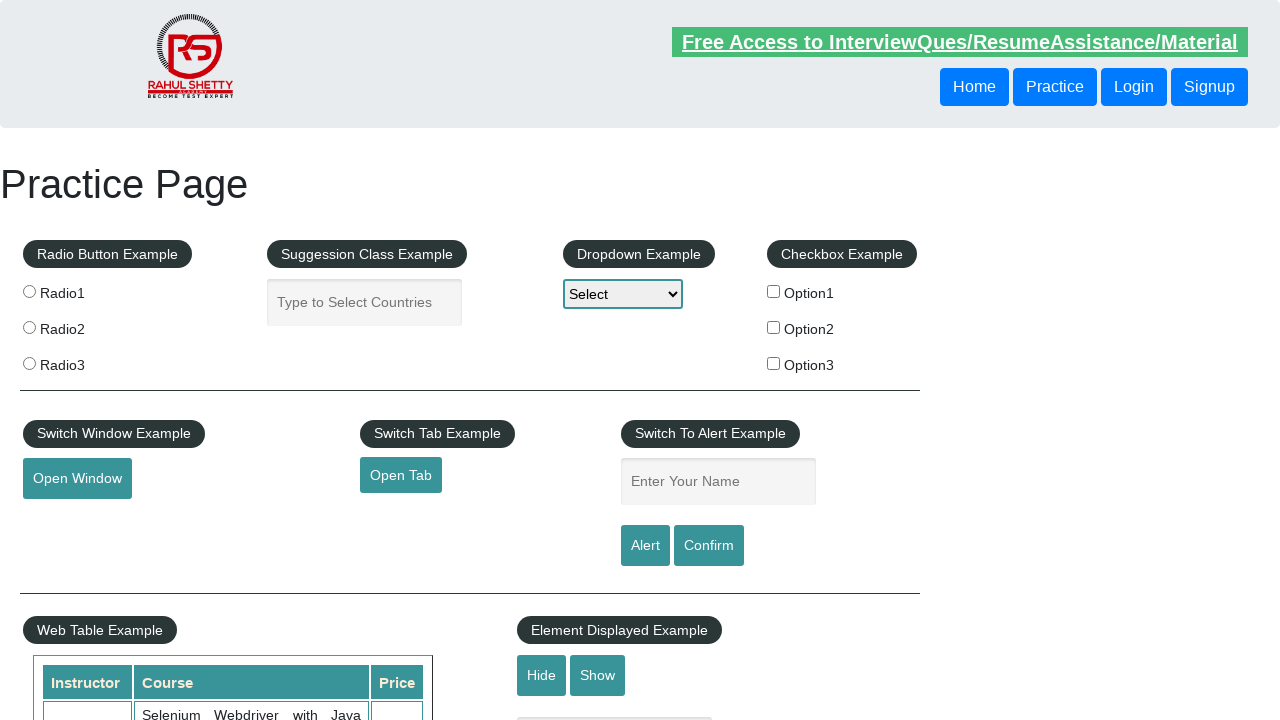

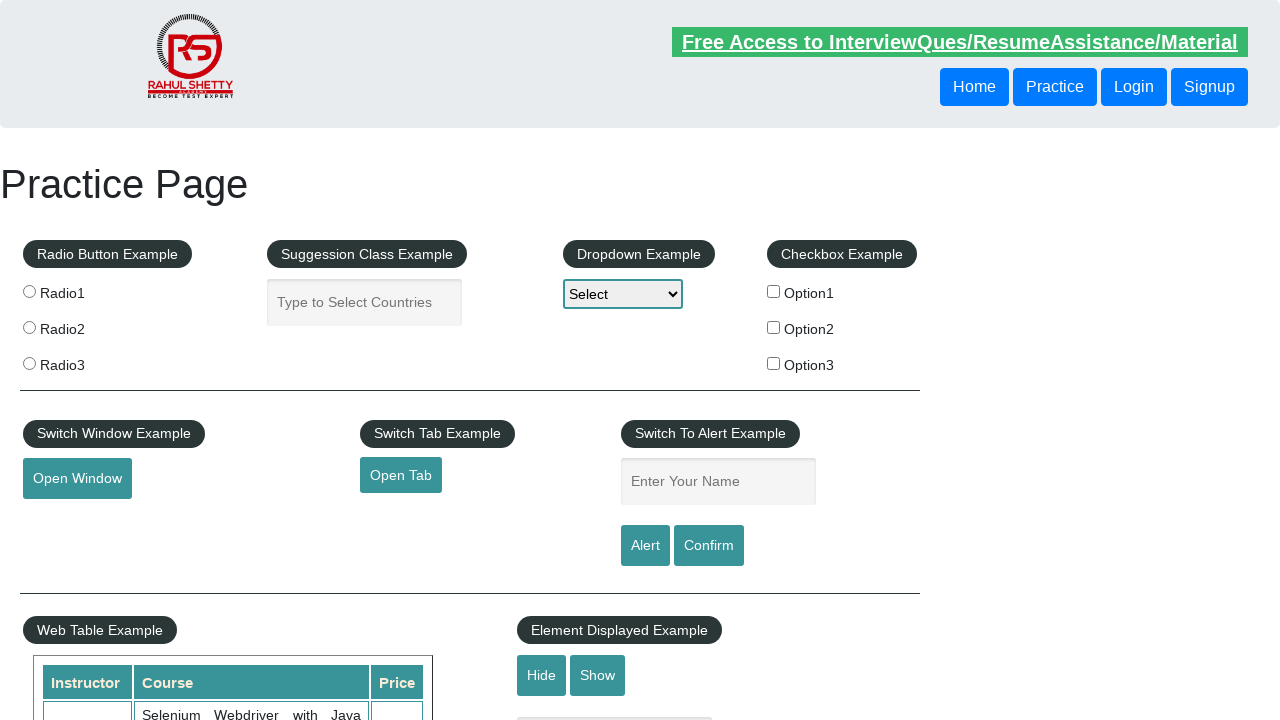